Verifies the first profile picture is visible on the page

Starting URL: https://mrjohn5on.github.io

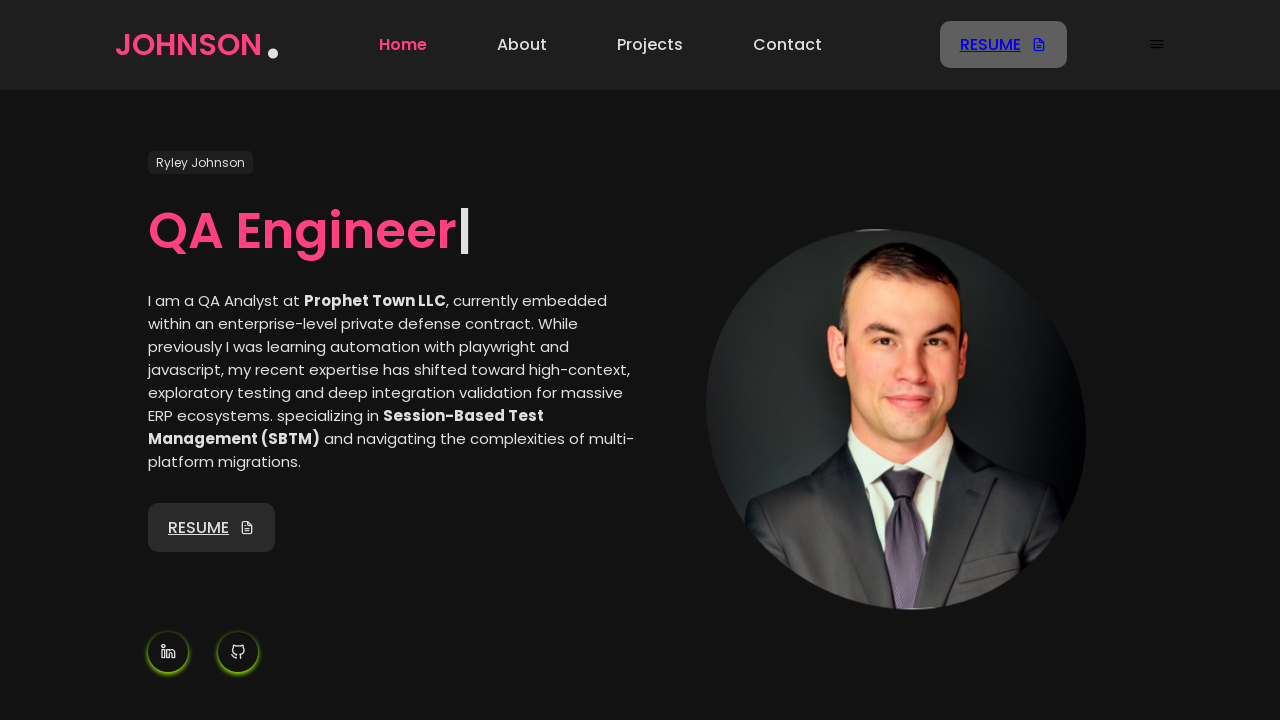

Waited for first profile picture to be visible
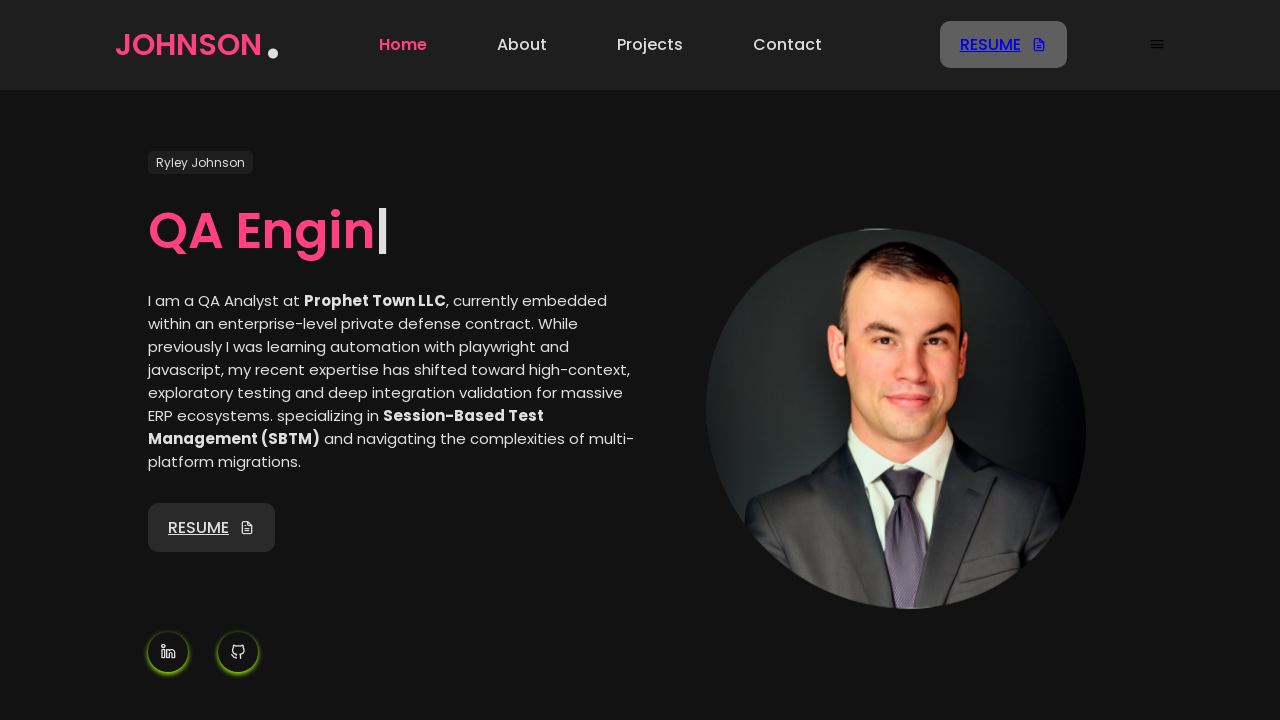

Verified first profile picture is visible
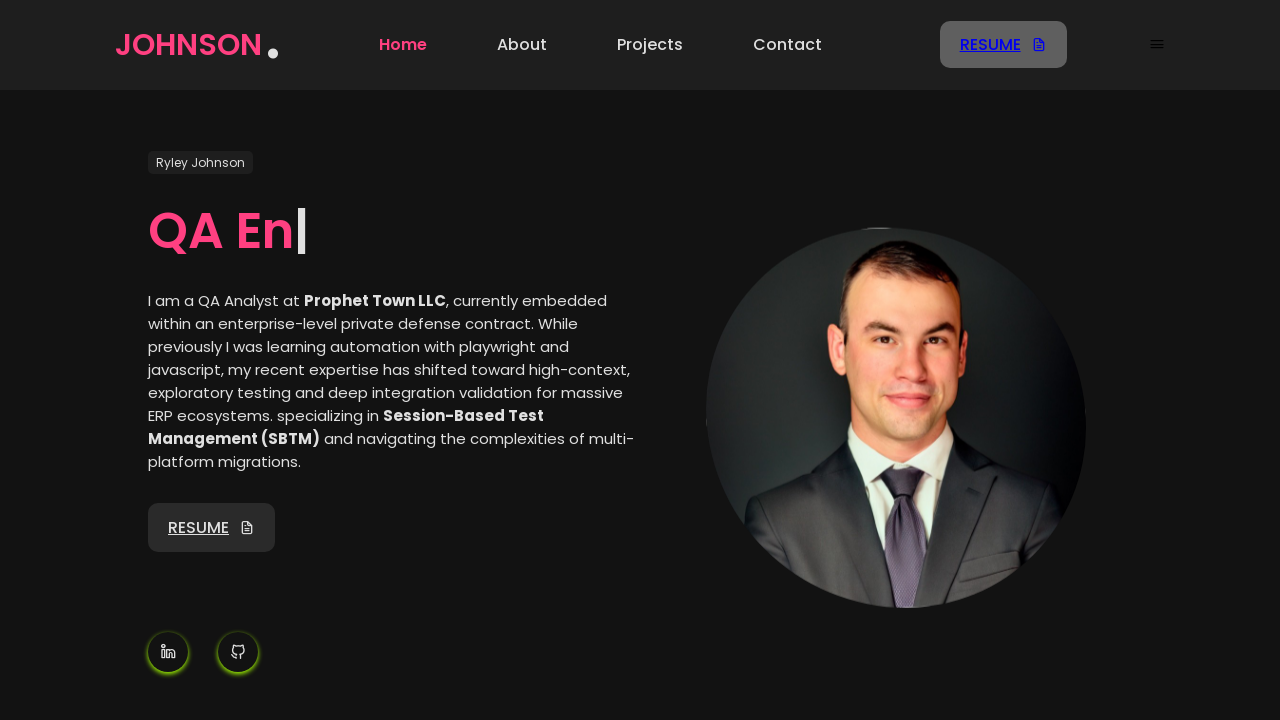

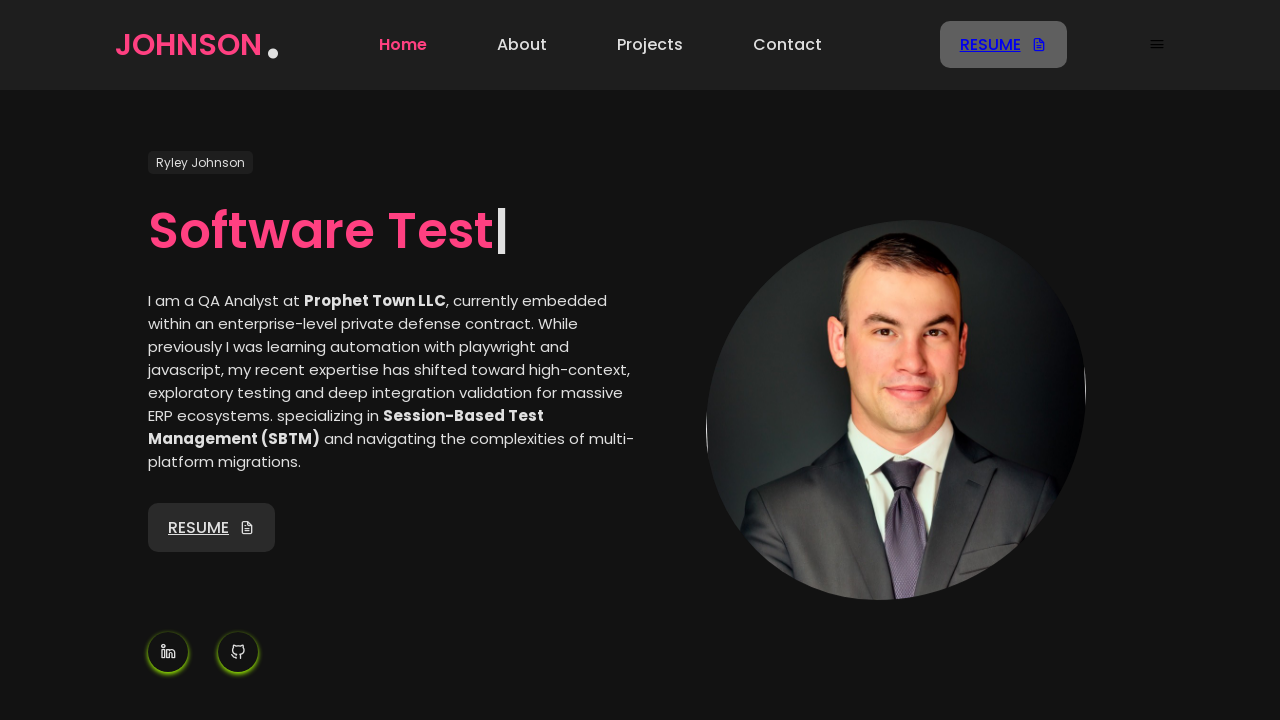